Tests mouse hover functionality by hovering over an element and clicking submenu items

Starting URL: https://codenboxautomationlab.com/practice/

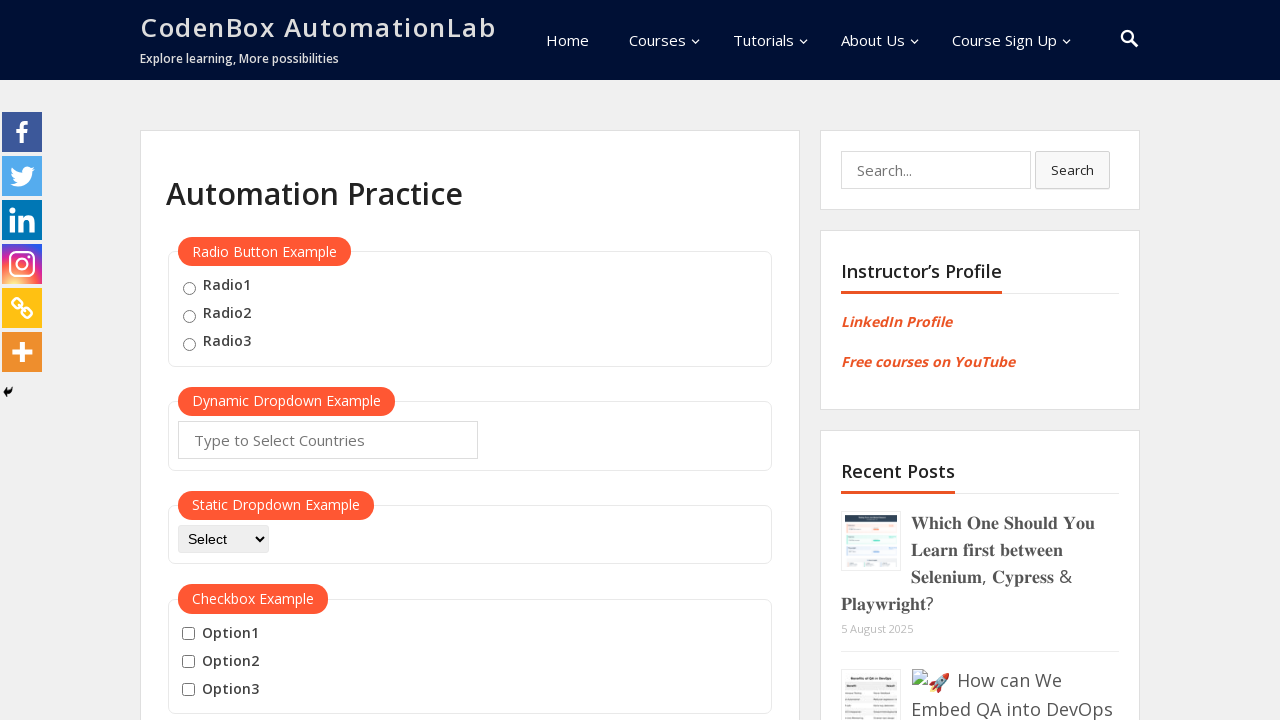

Hovered over mouse hover element at (235, 360) on #mousehover
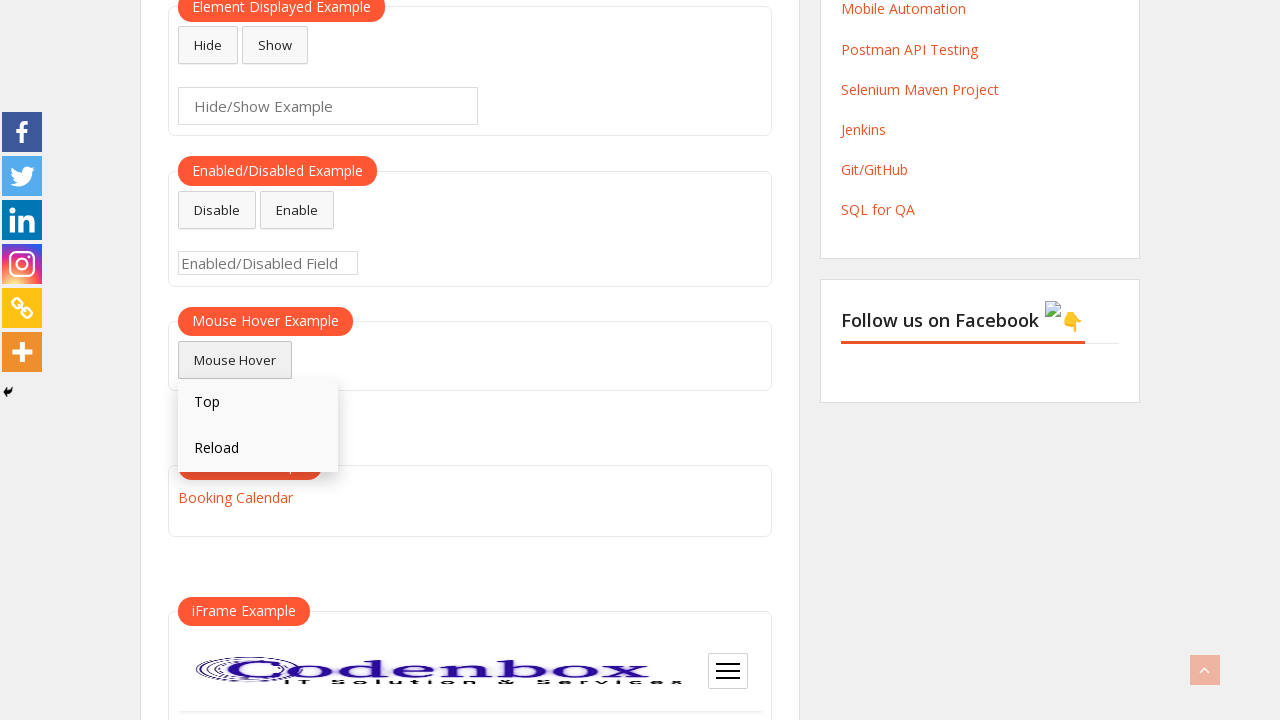

Clicked Top submenu item at (258, 402) on text=Top
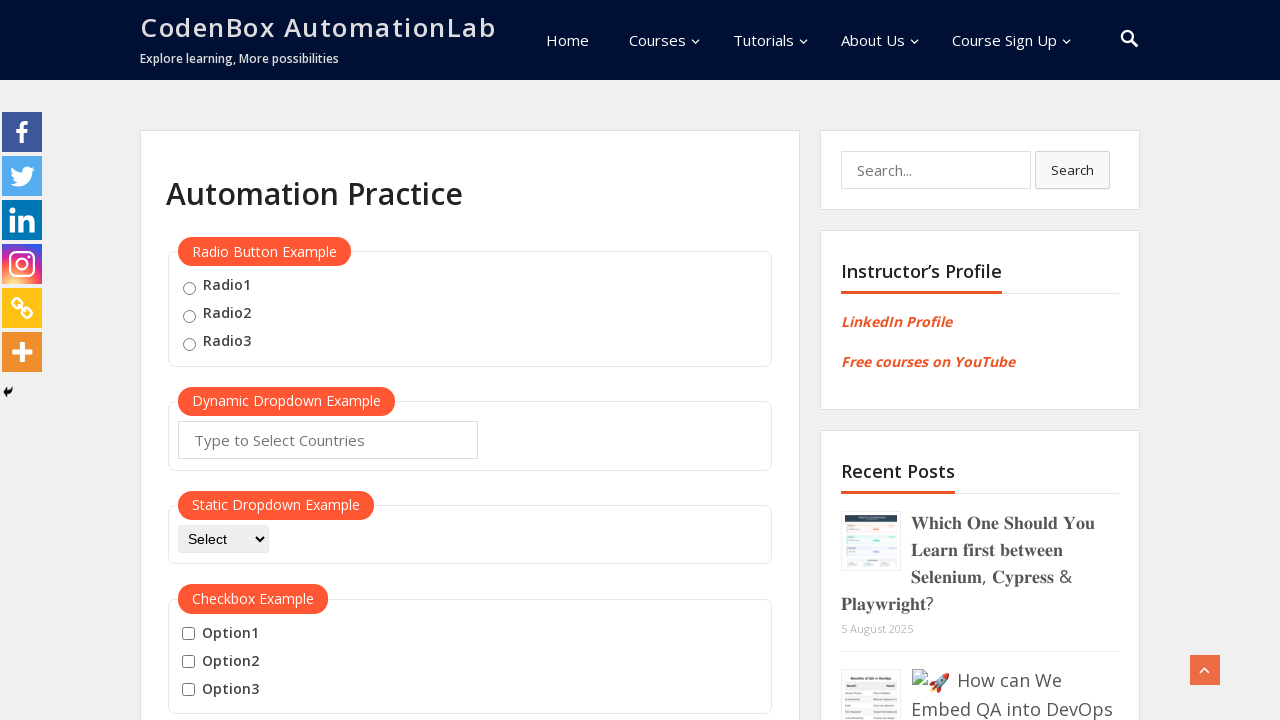

Navigated back to previous page
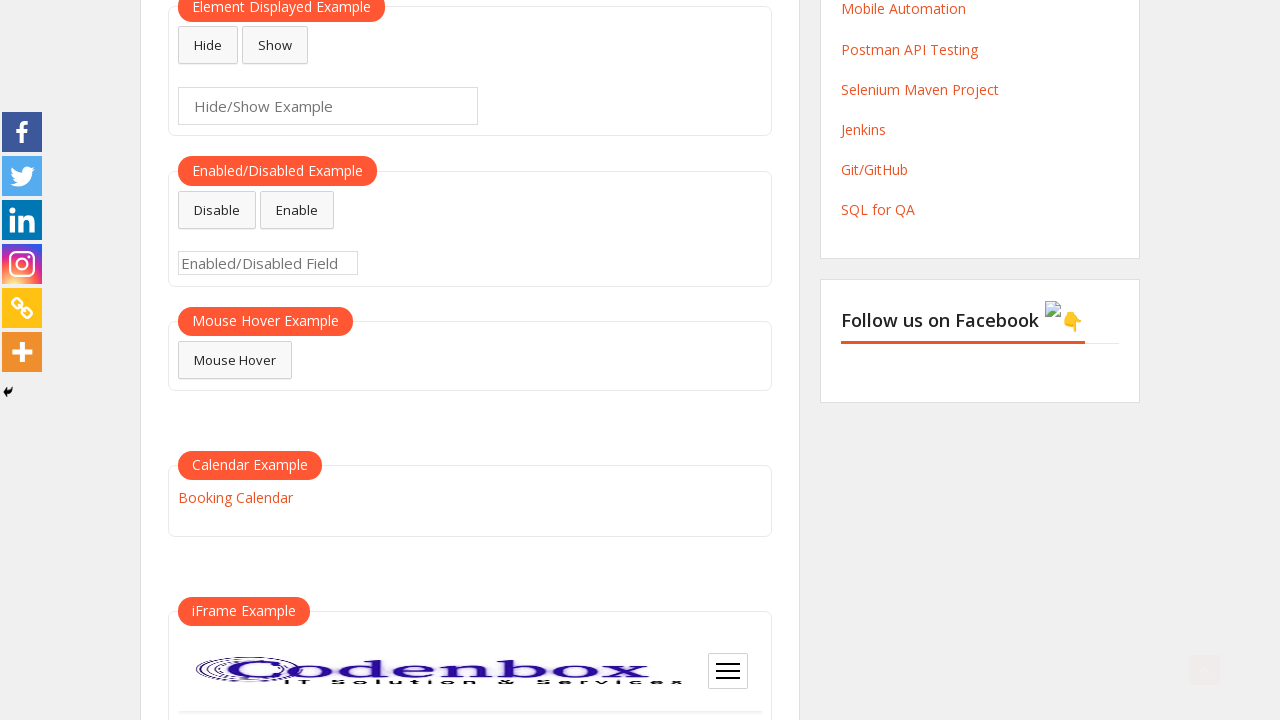

Hovered over mouse hover element again at (235, 360) on #mousehover
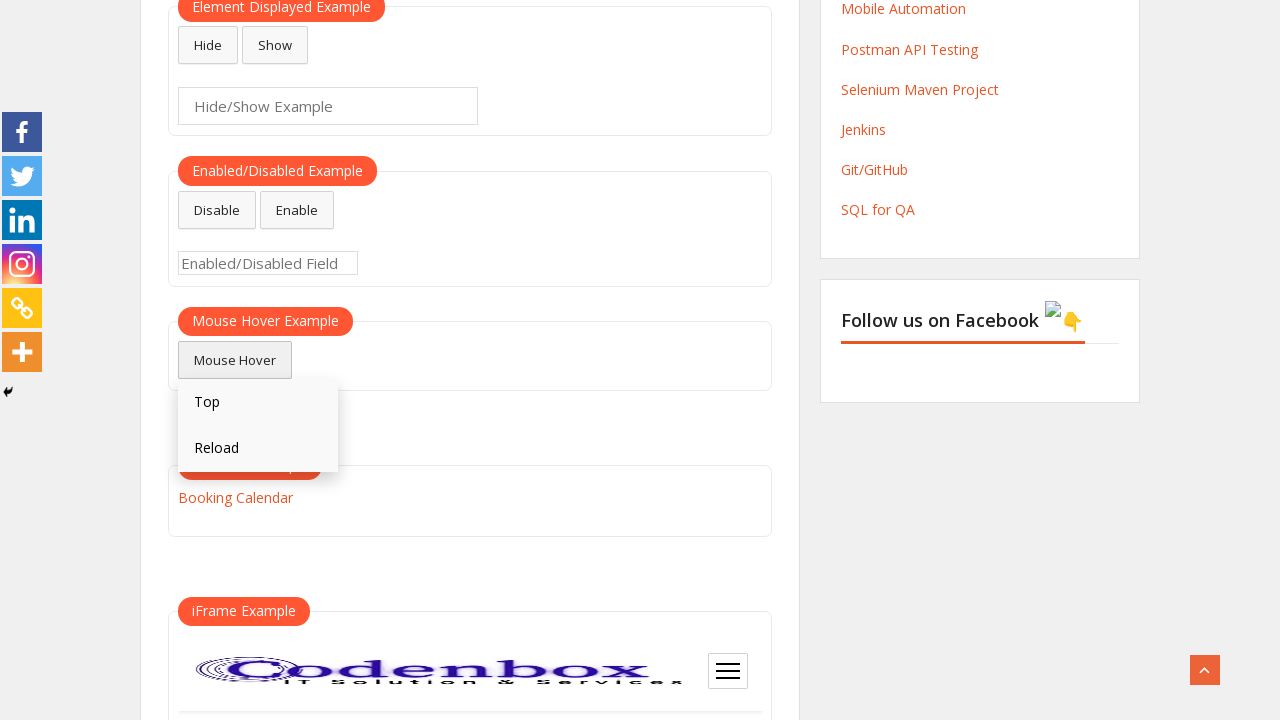

Clicked Reload submenu item at (258, 449) on text=Reload
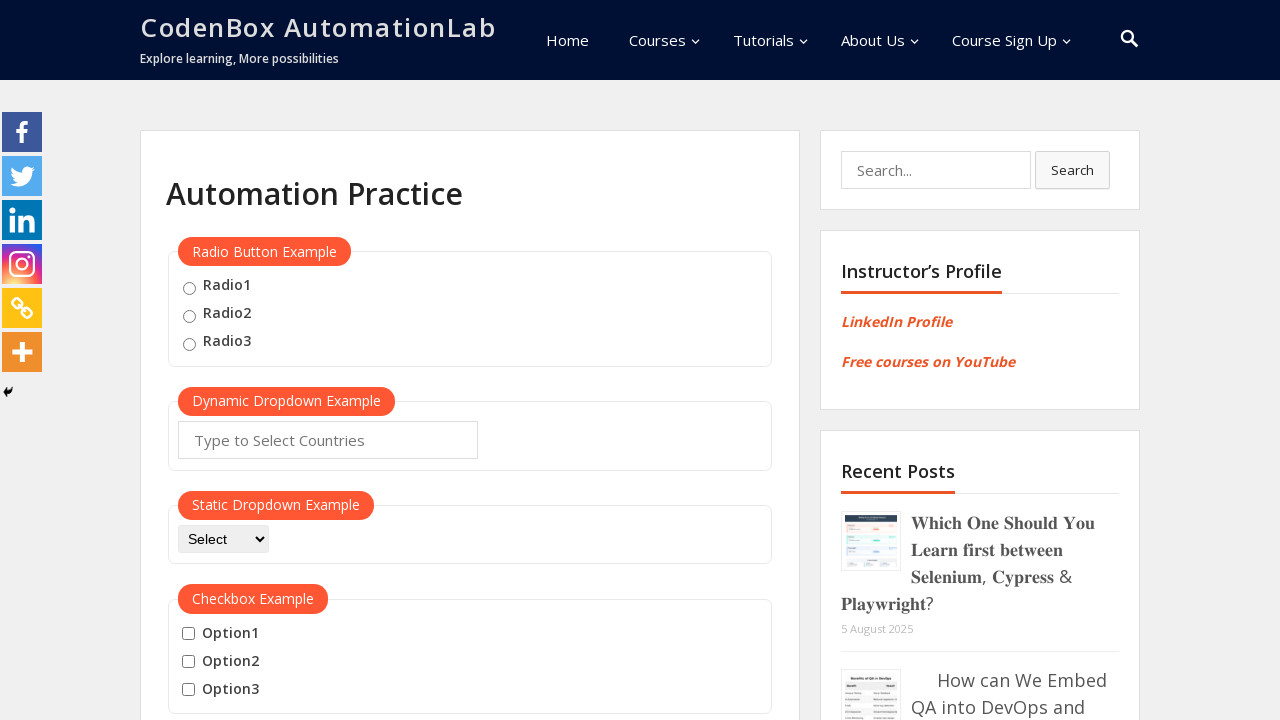

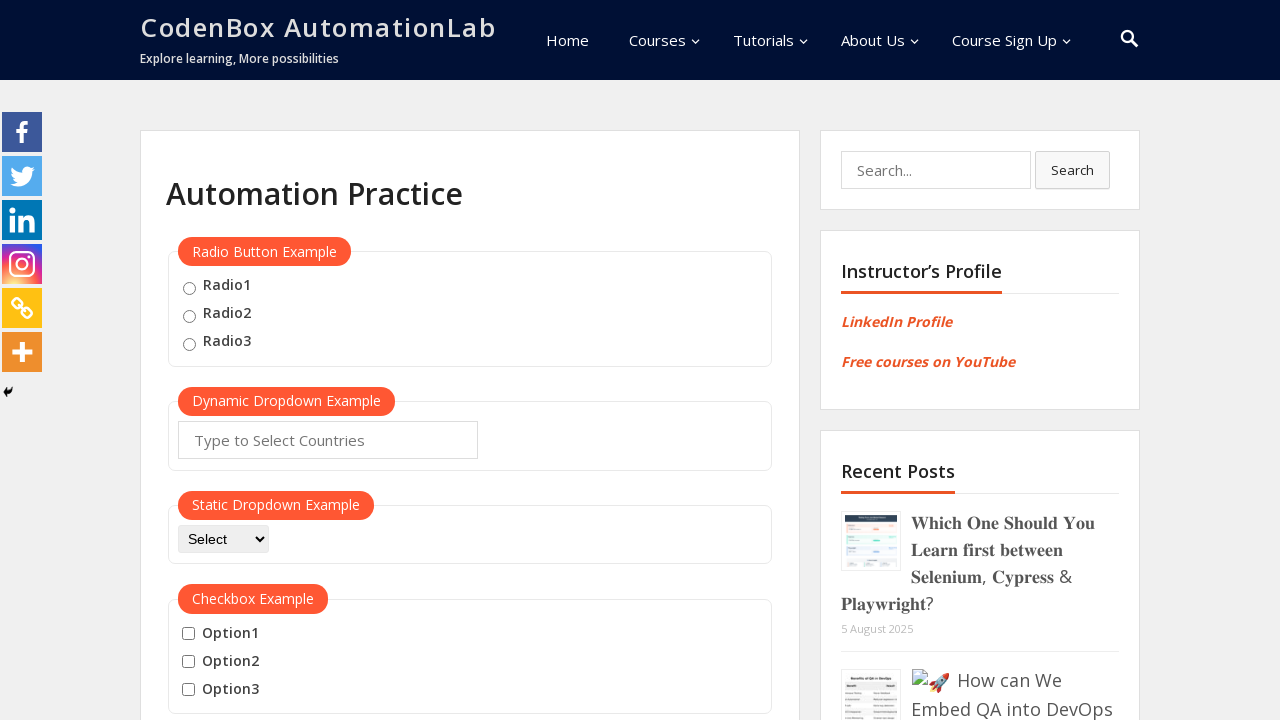